Tests product search functionality on an e-commerce practice site by typing a search query, verifying the number of visible products, and adding an item to cart

Starting URL: https://rahulshettyacademy.com/seleniumPractise/#/

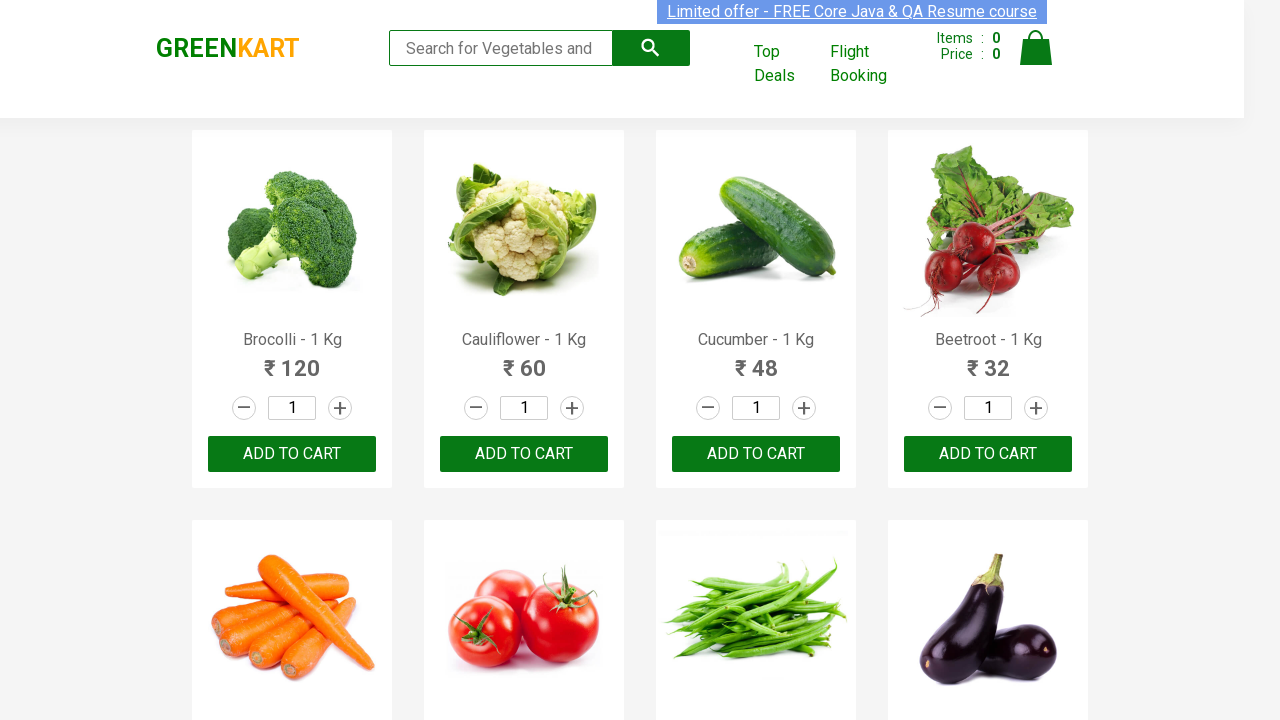

Filled search box with query 'ca' on .search-keyword
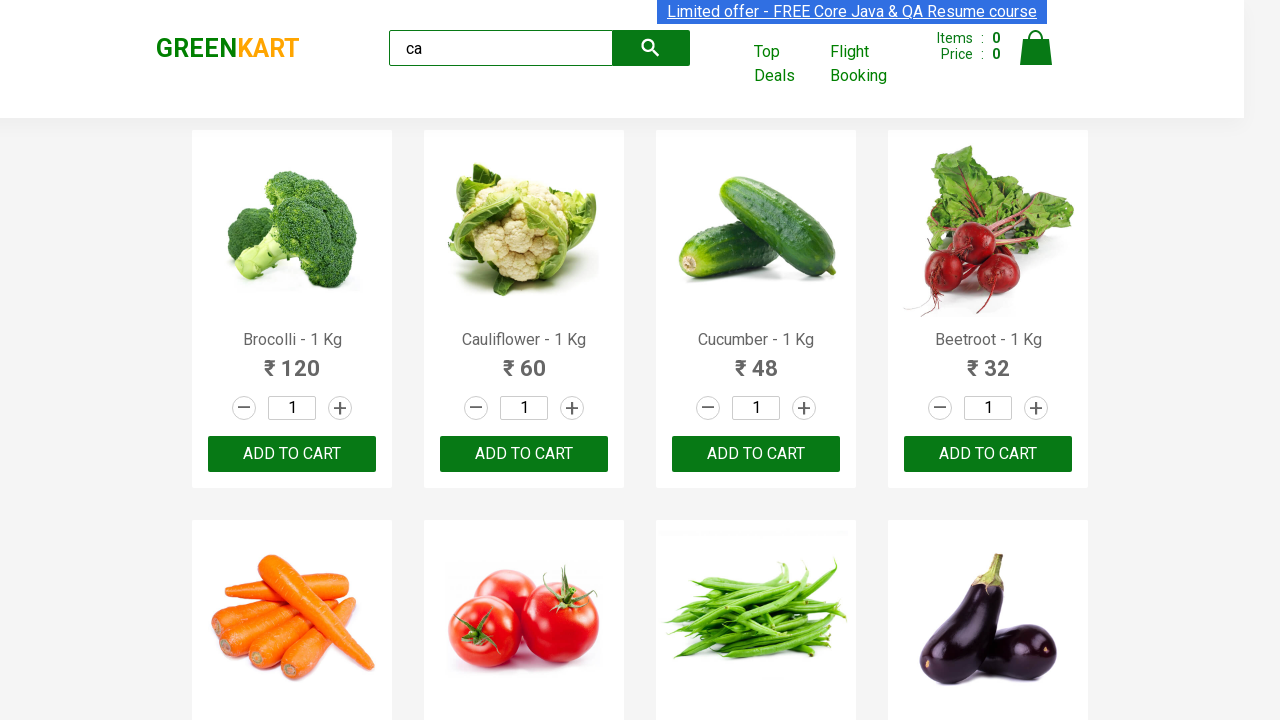

Waited 2 seconds for search results to load
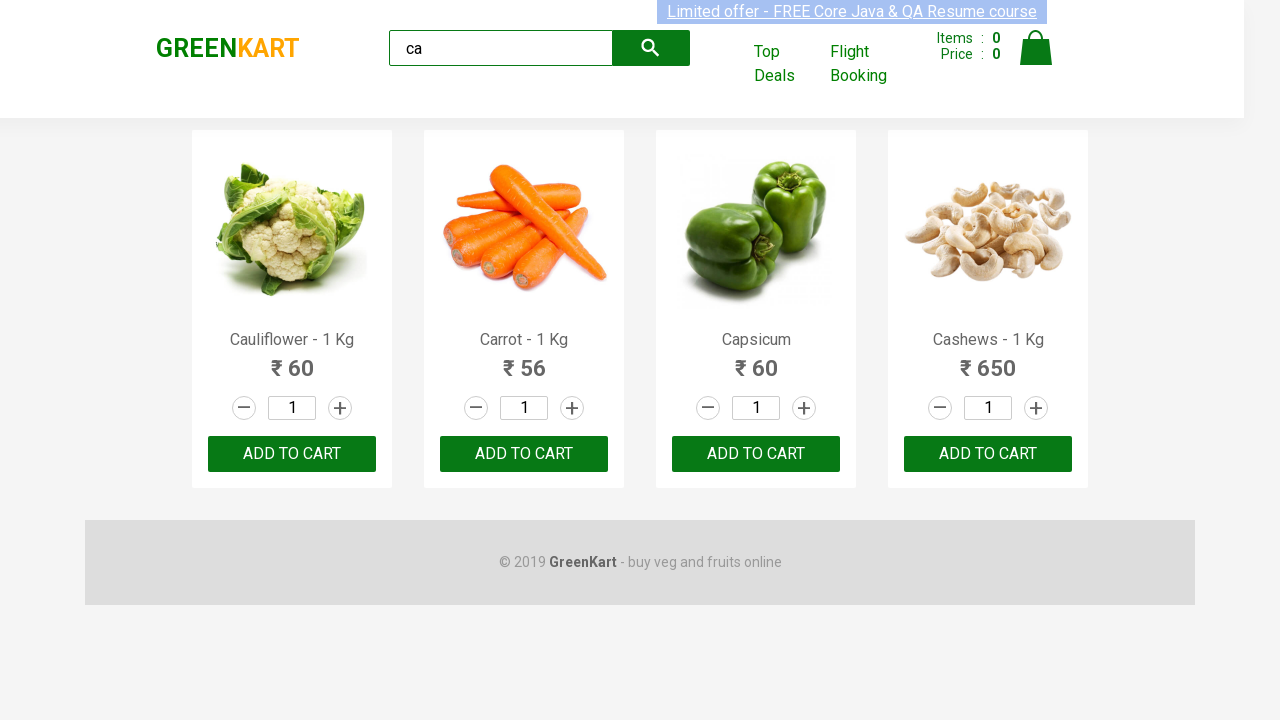

Verified visible products are displayed
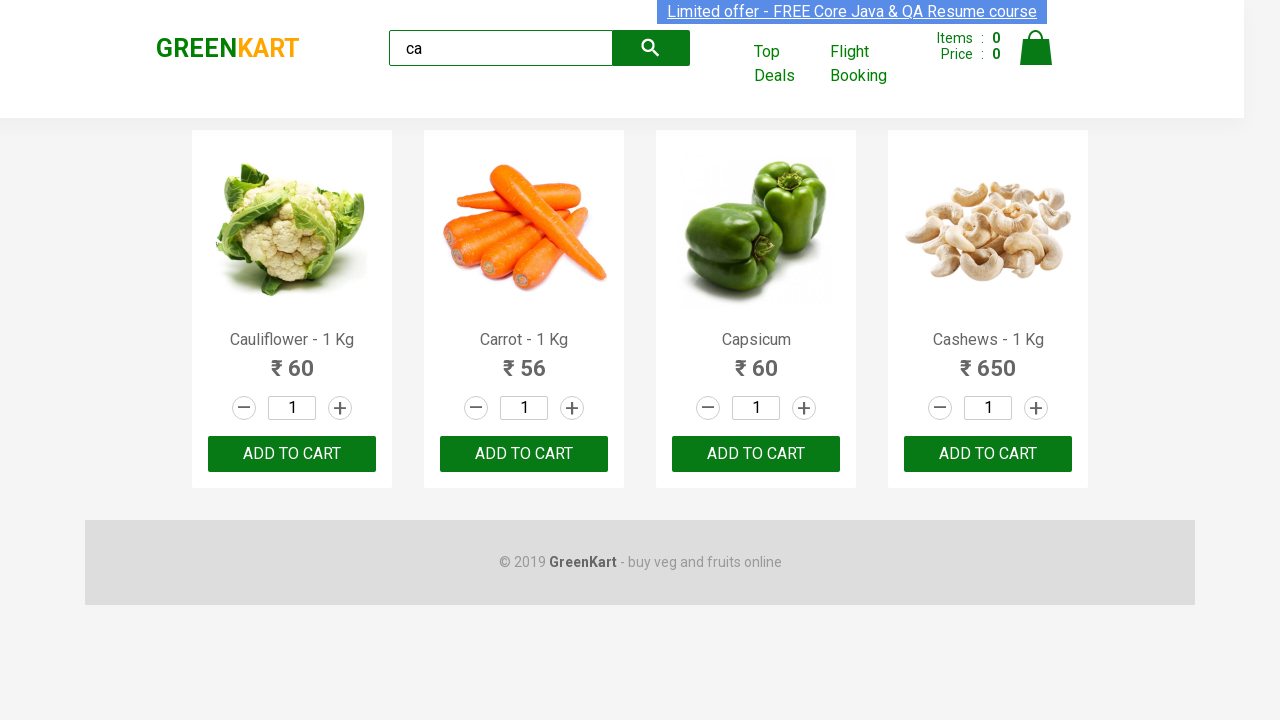

Clicked ADD TO CART button on third product at (756, 454) on .products .product >> nth=2 >> text=ADD TO CART
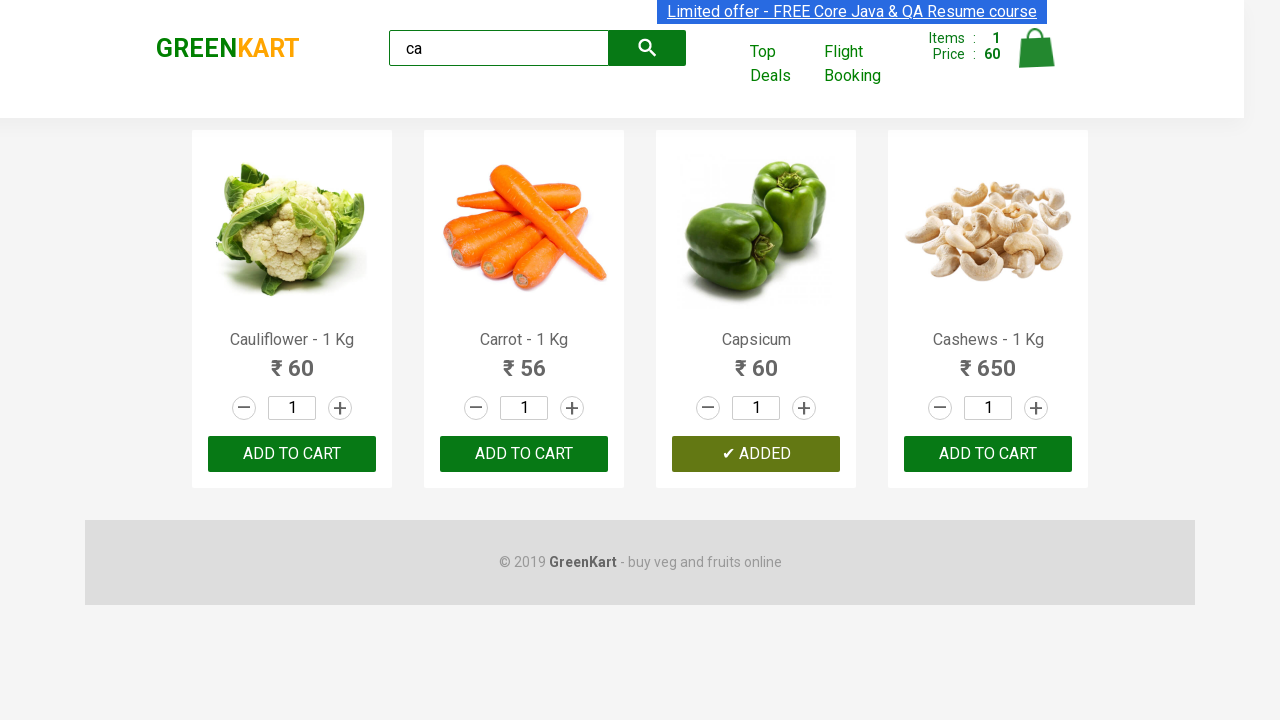

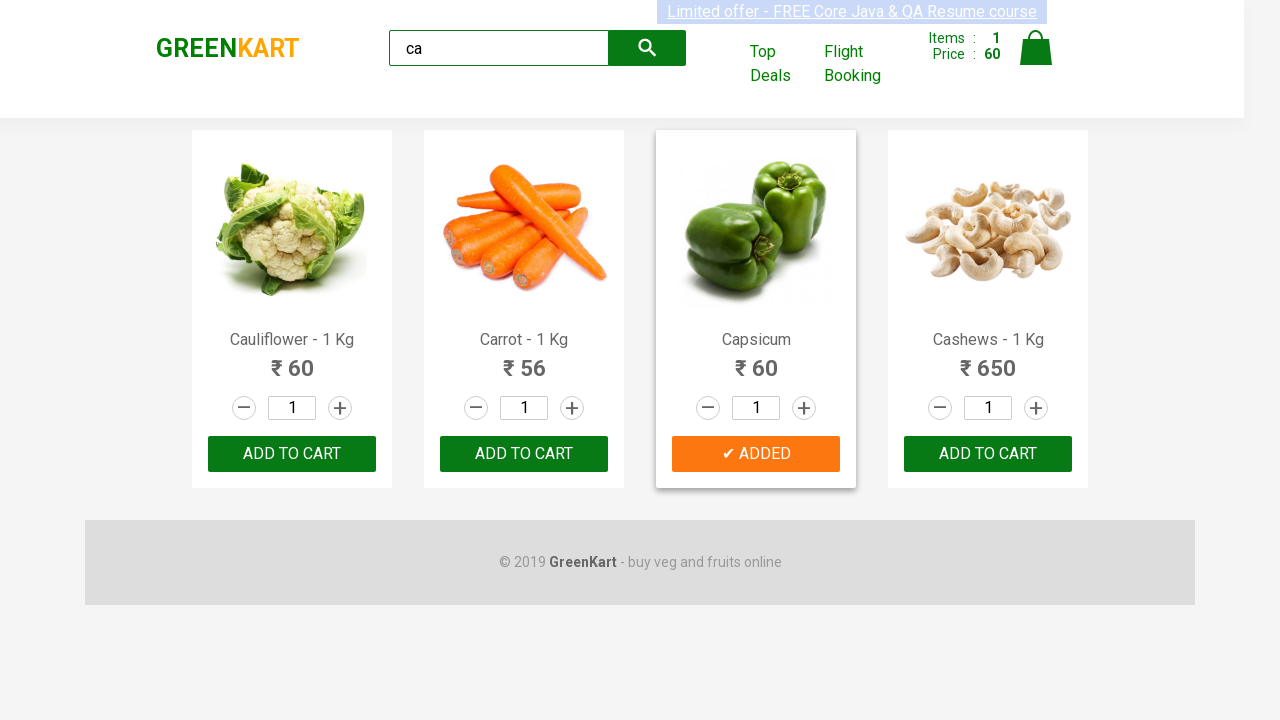